Tests name input field by entering a name and validating the value is correctly displayed

Starting URL: https://testautomationpractice.blogspot.com/

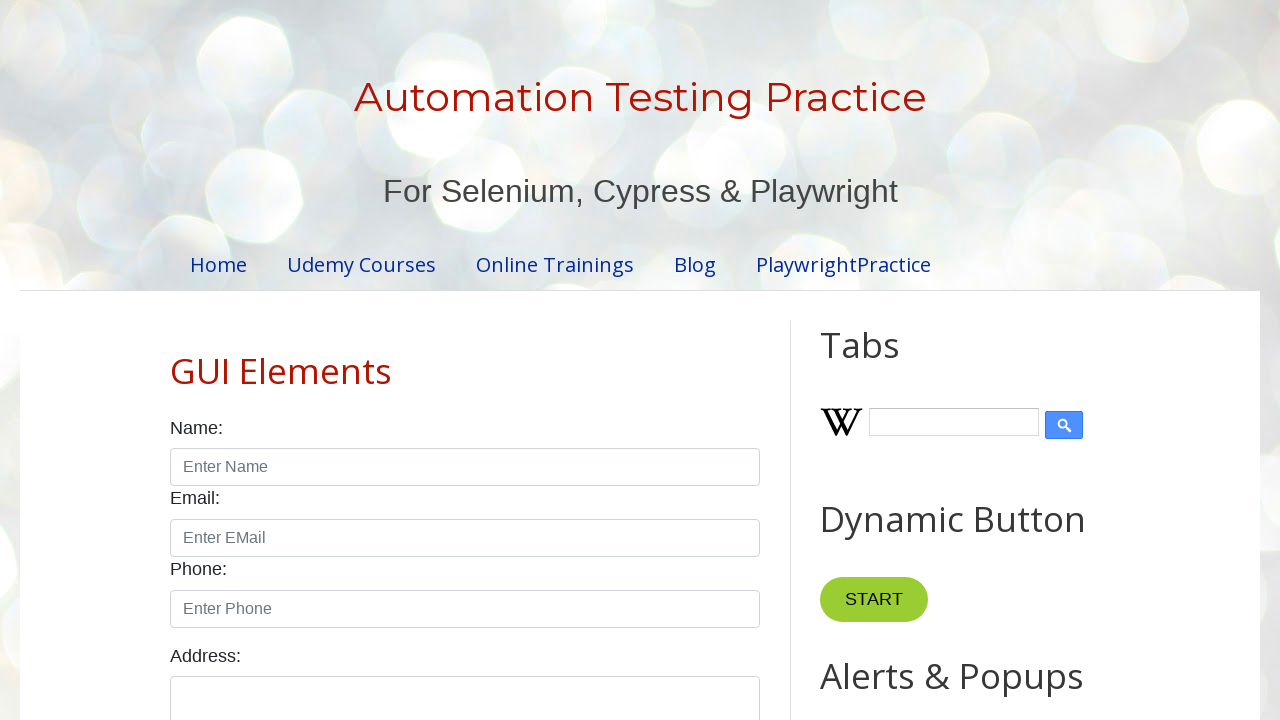

Verified name input field is initially empty
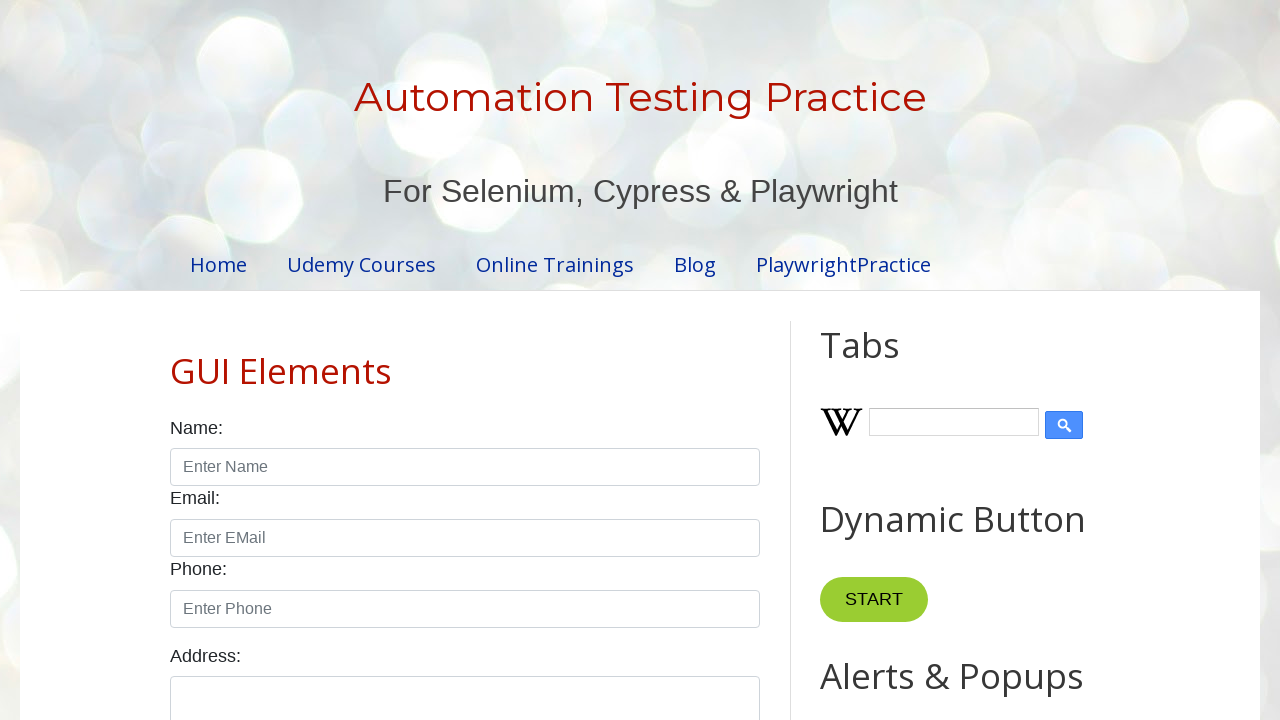

Filled name input field with 'Natalia' on input#name
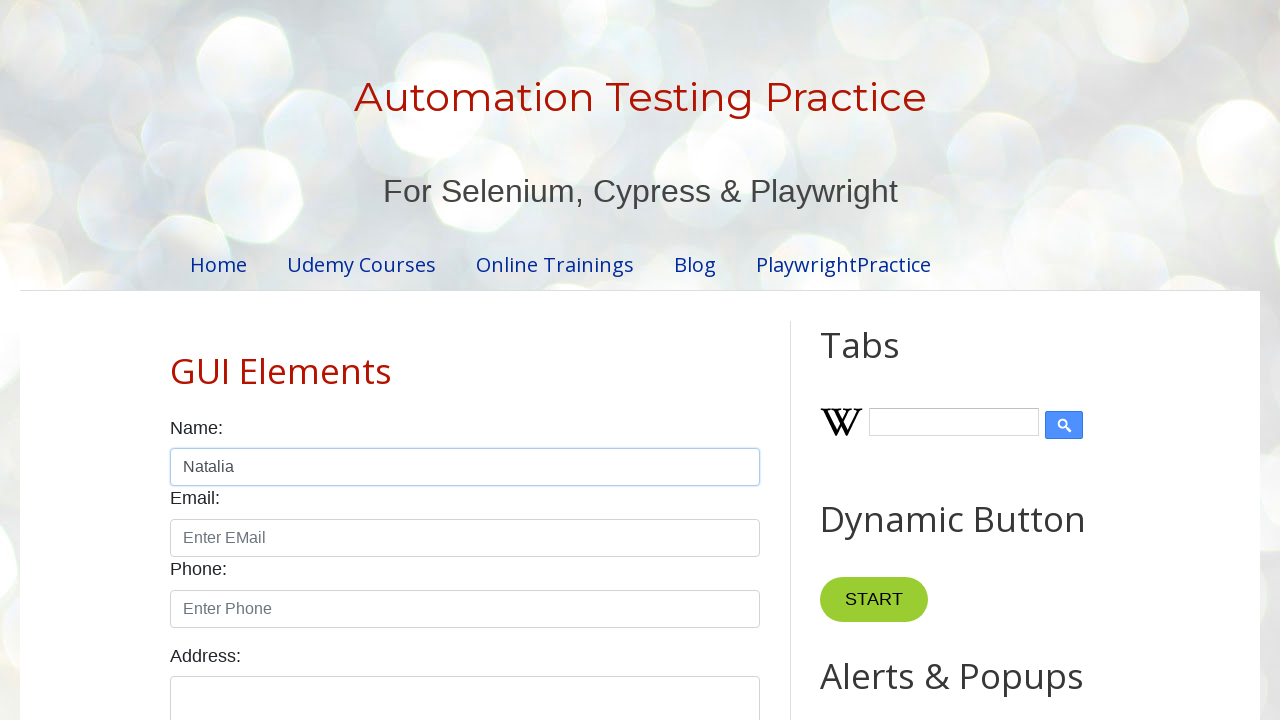

Verified name input field contains 'Natalia'
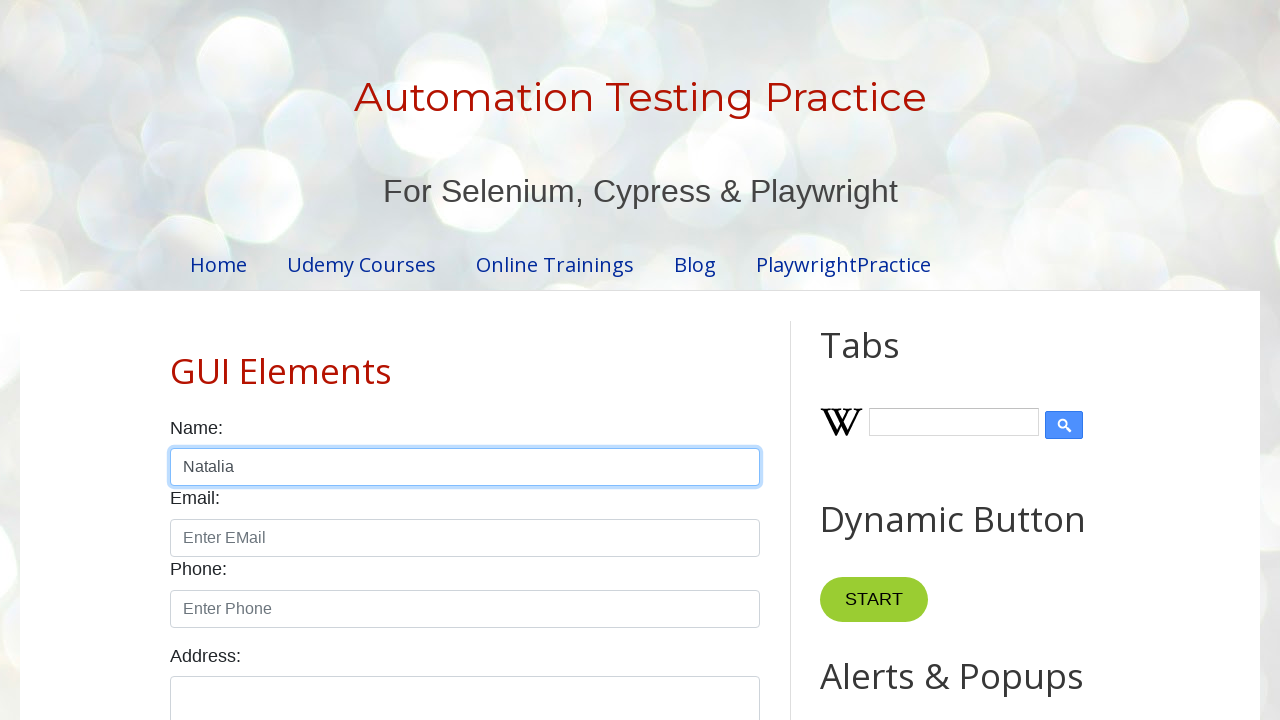

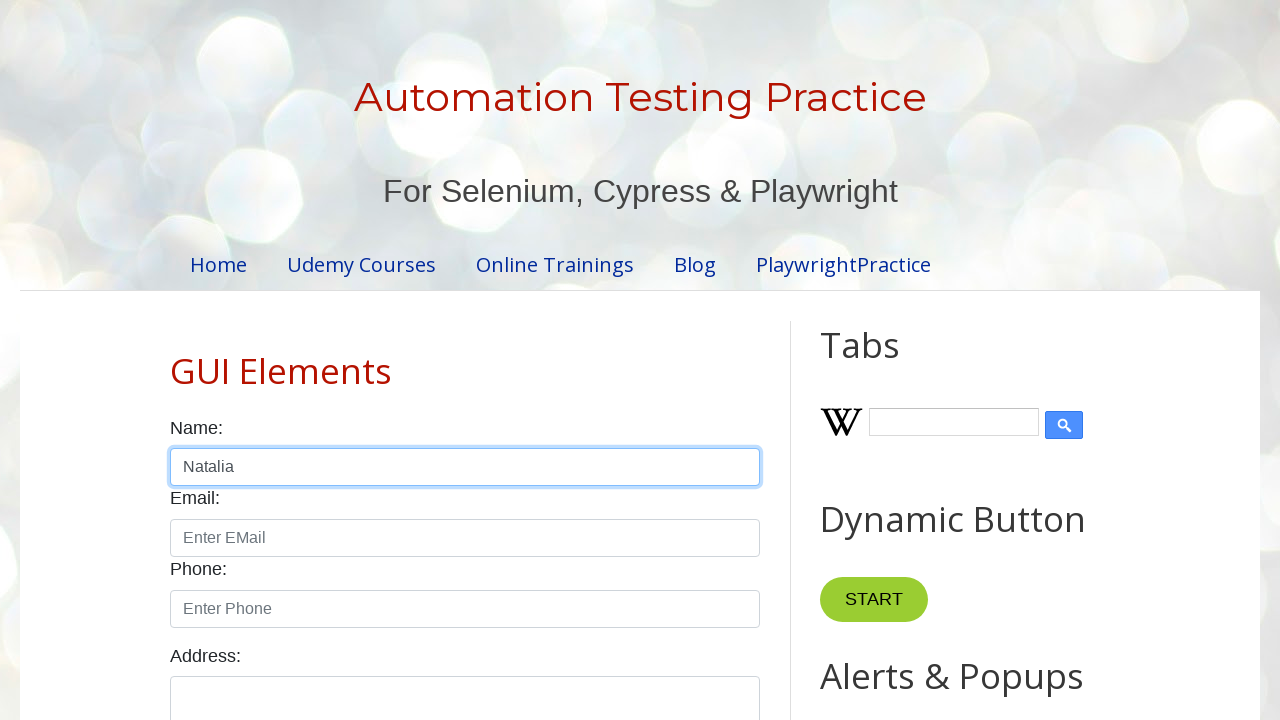